Tests the Bangladesh e-passport onboarding form by selecting radio button options and filling district and police station dropdown fields with autocomplete functionality.

Starting URL: https://epassport.gov.bd/onboarding

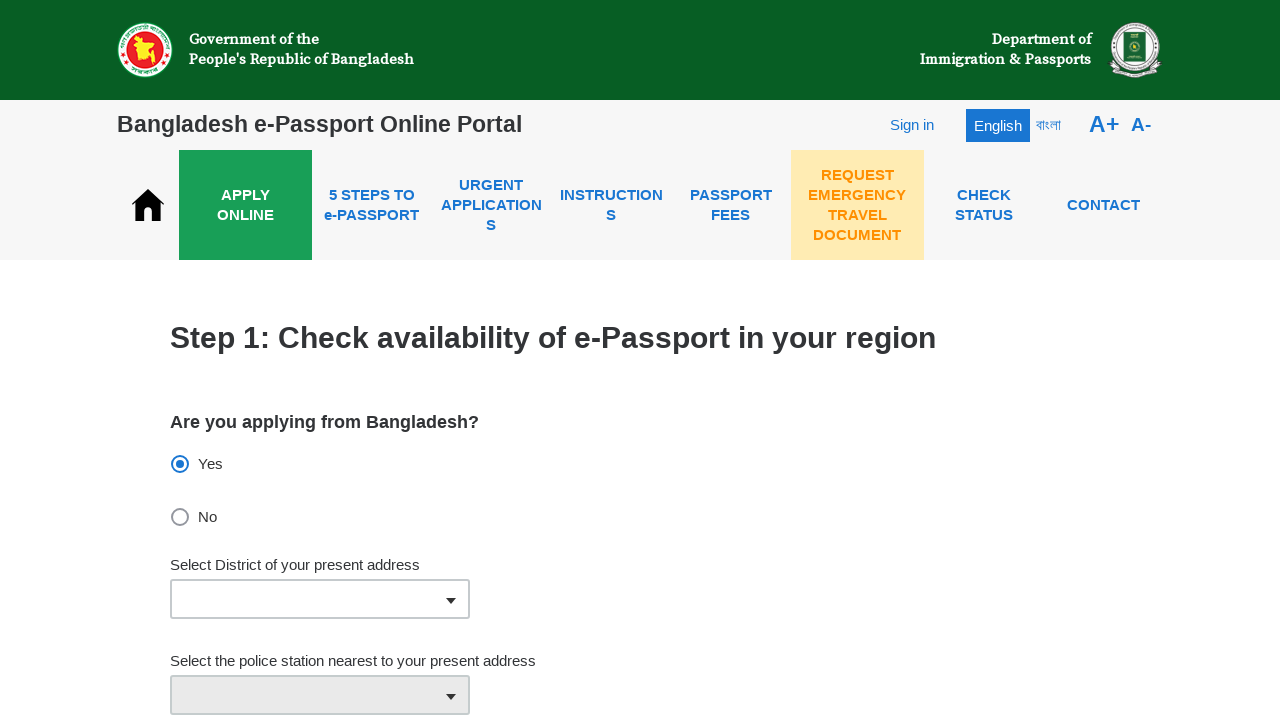

Clicked 'No' radio button for applying from Bangladesh question at (195, 517) on label[for='applying-bangladeshCommon.Labels.No']
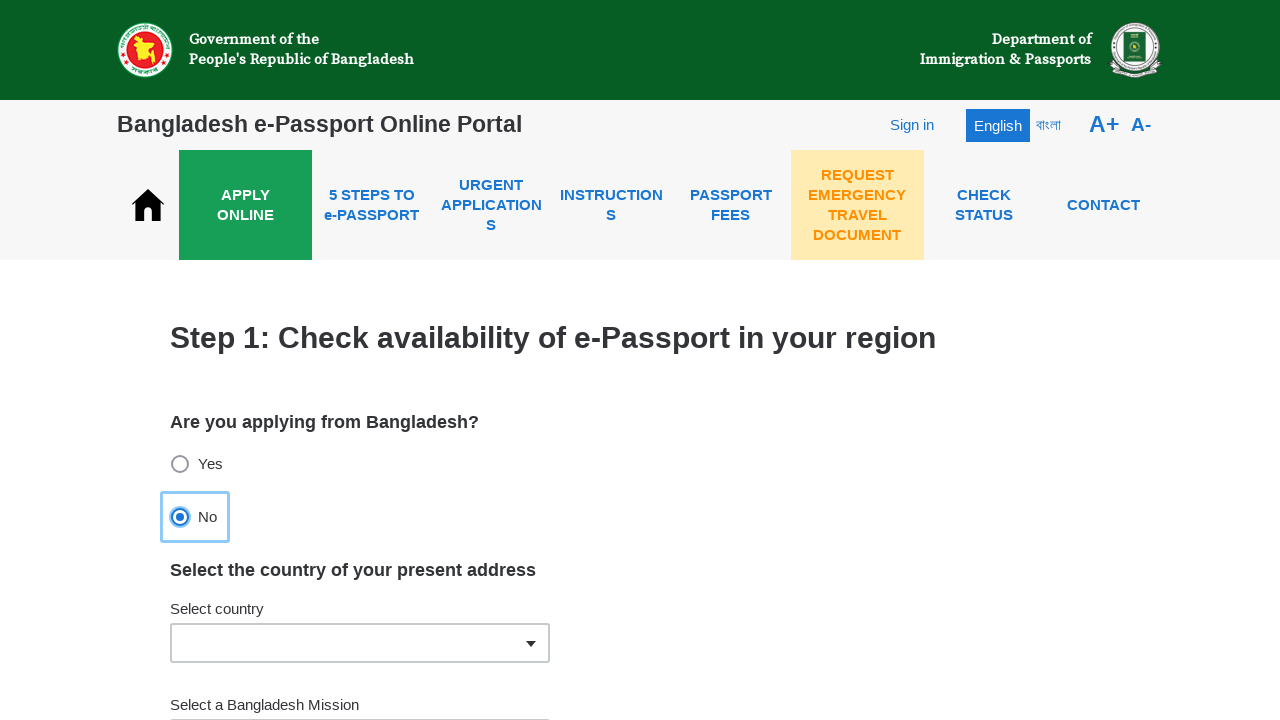

Waited for 'Yes' radio button to be available
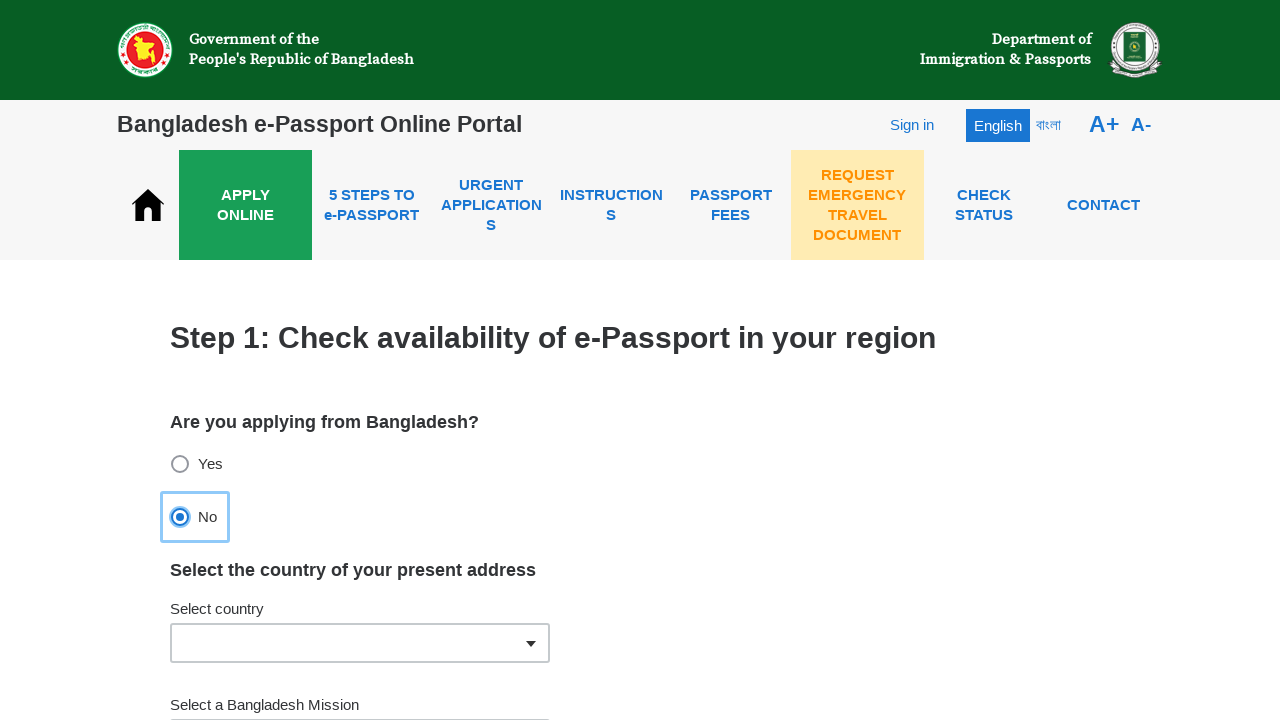

Clicked 'Yes' radio button for applying from Bangladesh question at (198, 465) on label[for='applying-bangladeshCommon.Labels.Yes']
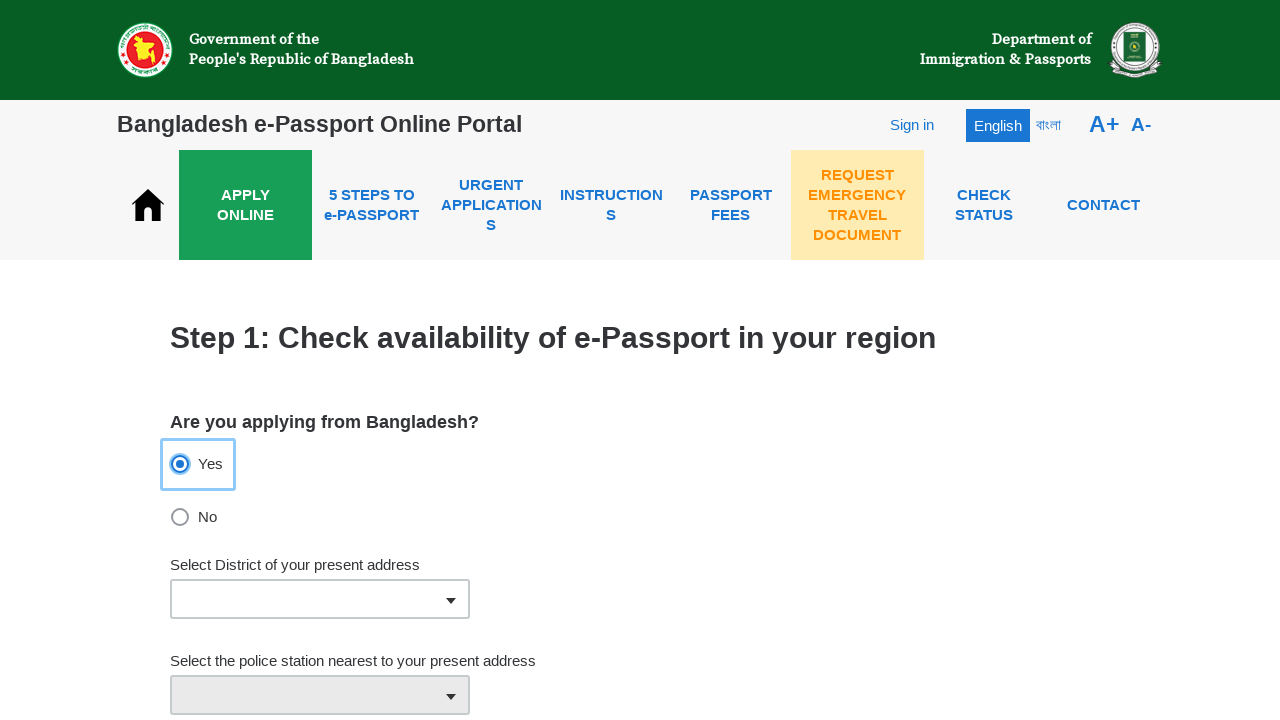

District input field is ready
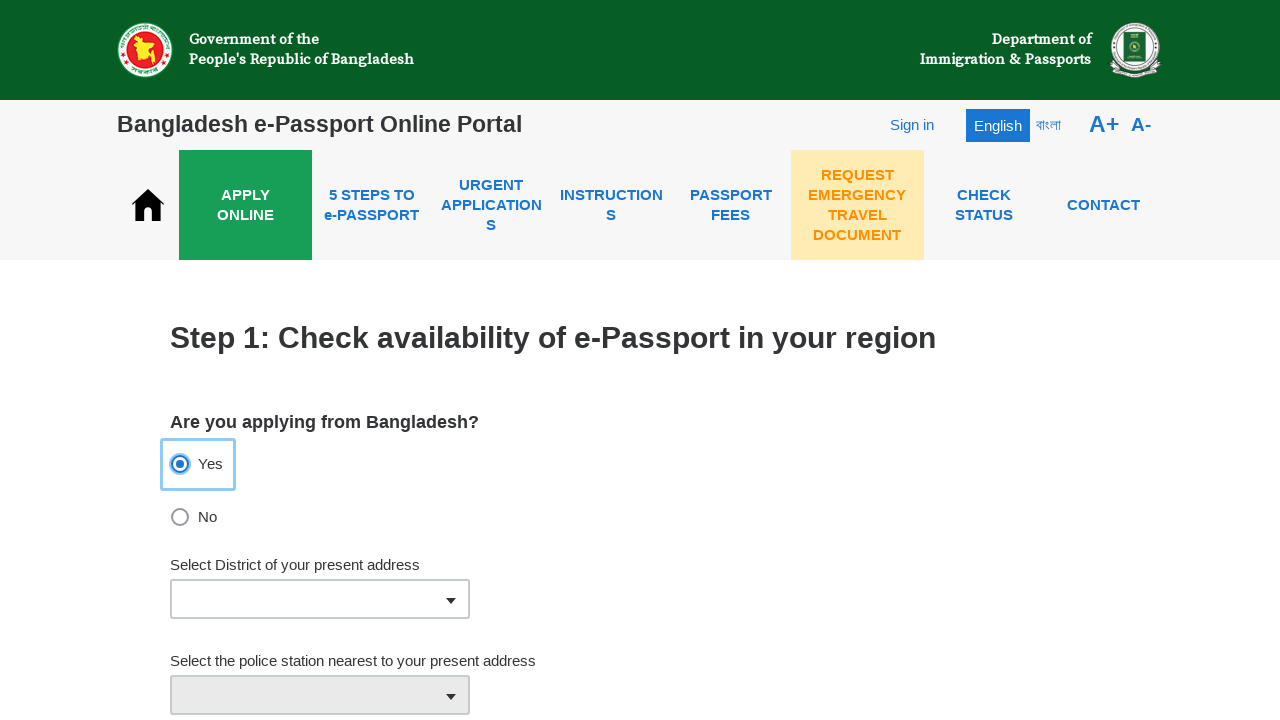

Clicked on district input field at (300, 599) on xpath=//input[@type='text'] >> nth=0
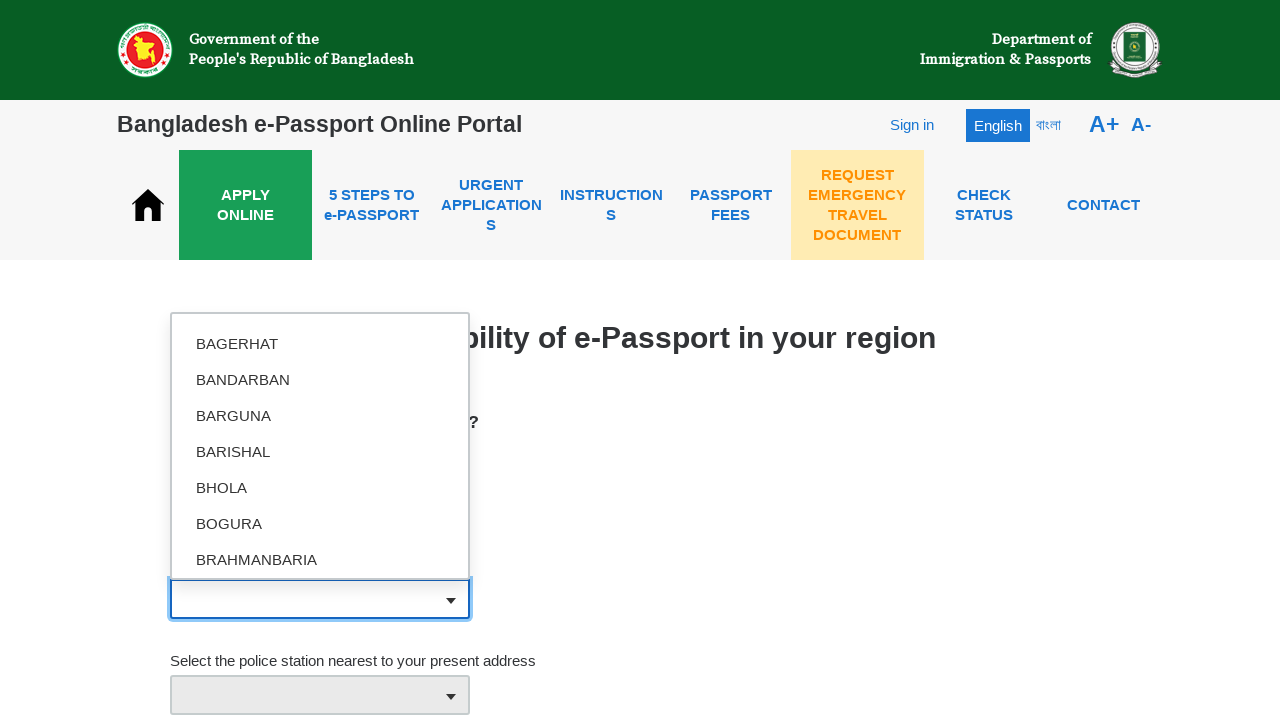

Typed 'DHAKA' in district input field on xpath=//input[@type='text'] >> nth=0
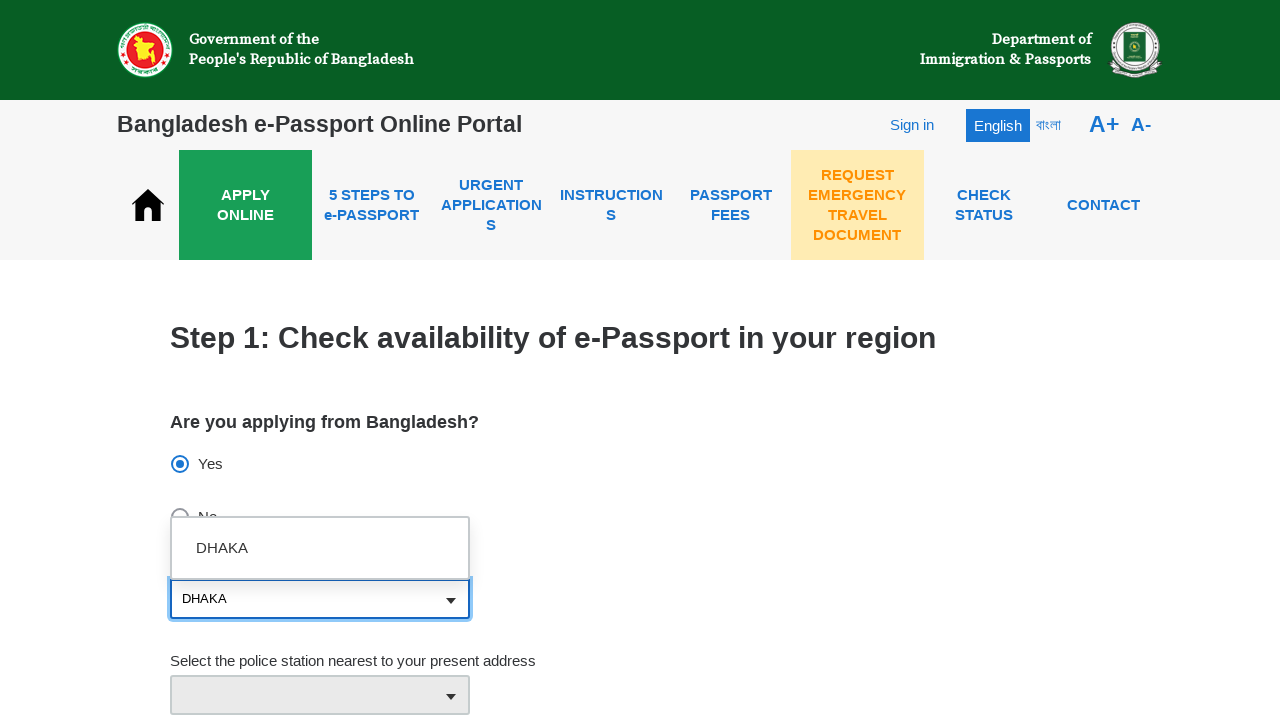

Waited for autocomplete suggestions to appear
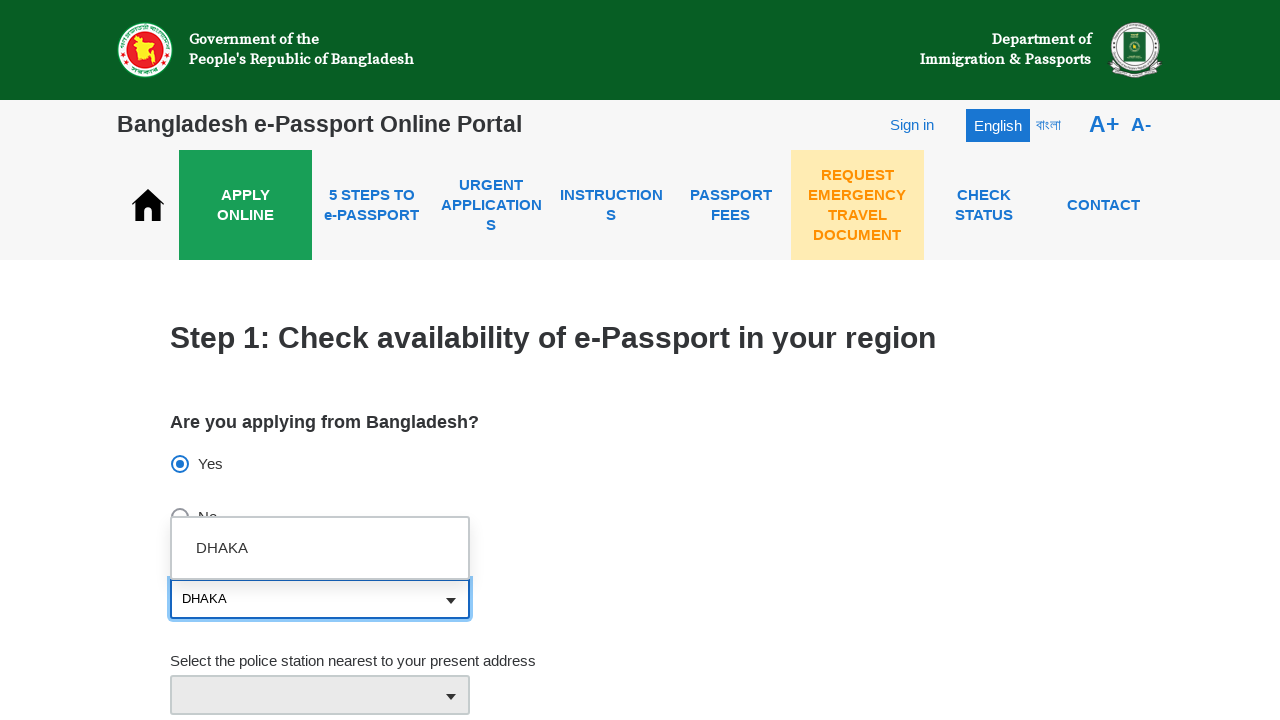

Pressed ArrowDown to select first suggestion
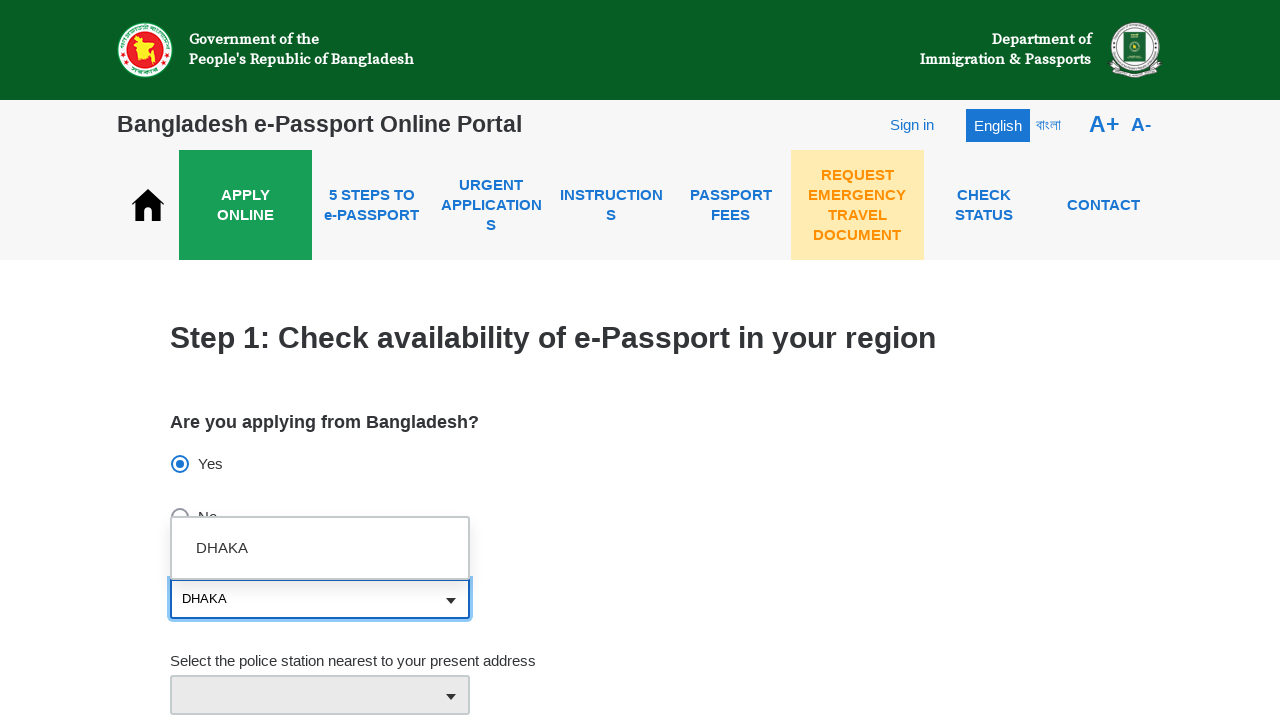

Pressed Enter to confirm DHAKA district selection
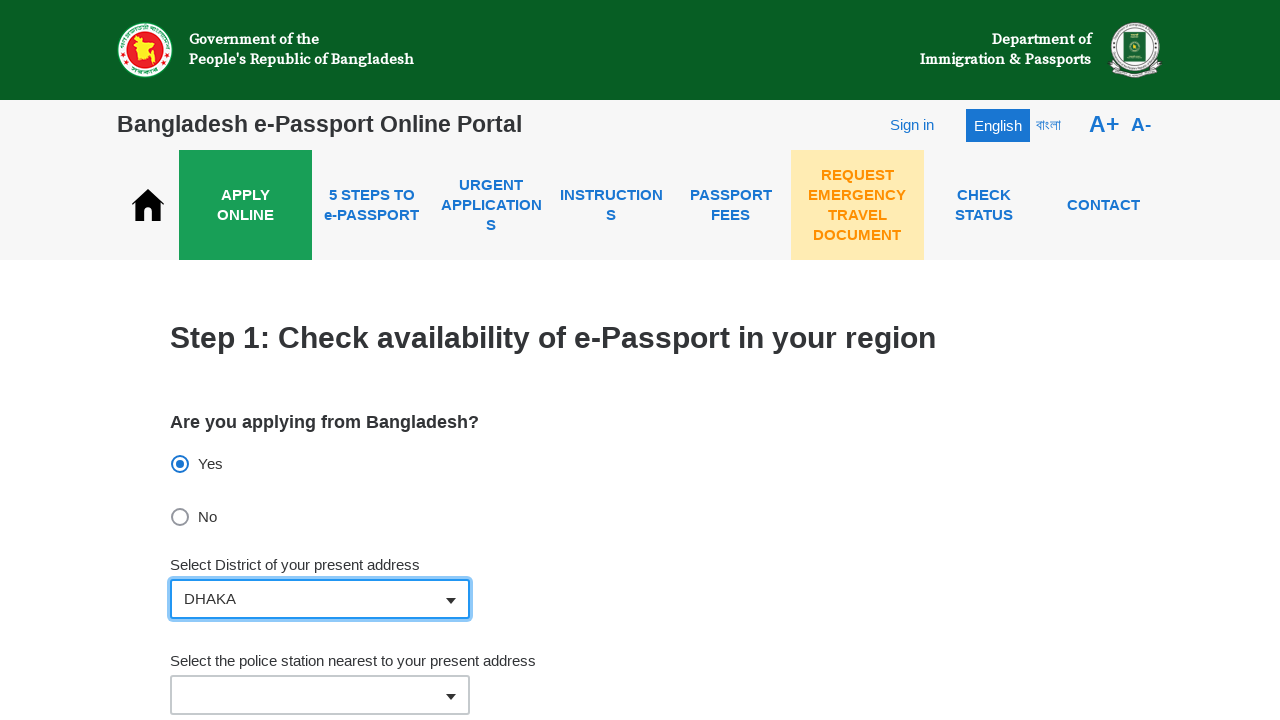

Waited for district selection to process
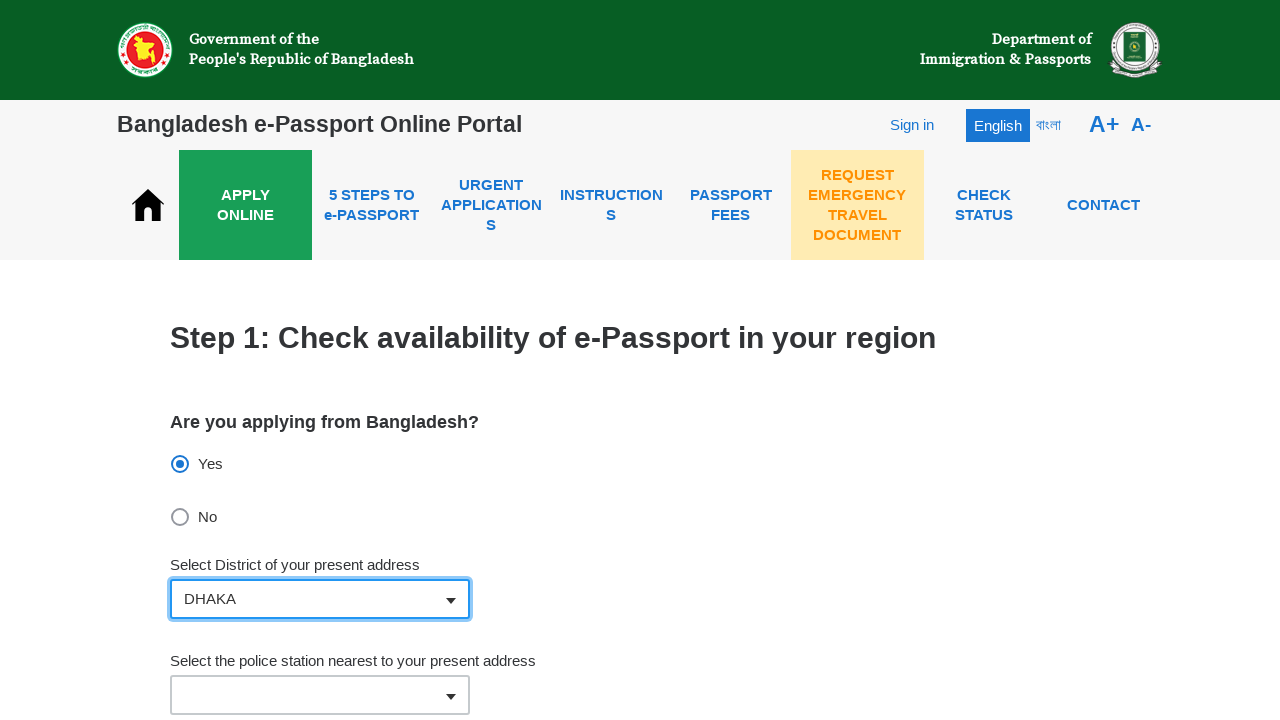

Police station input field is ready
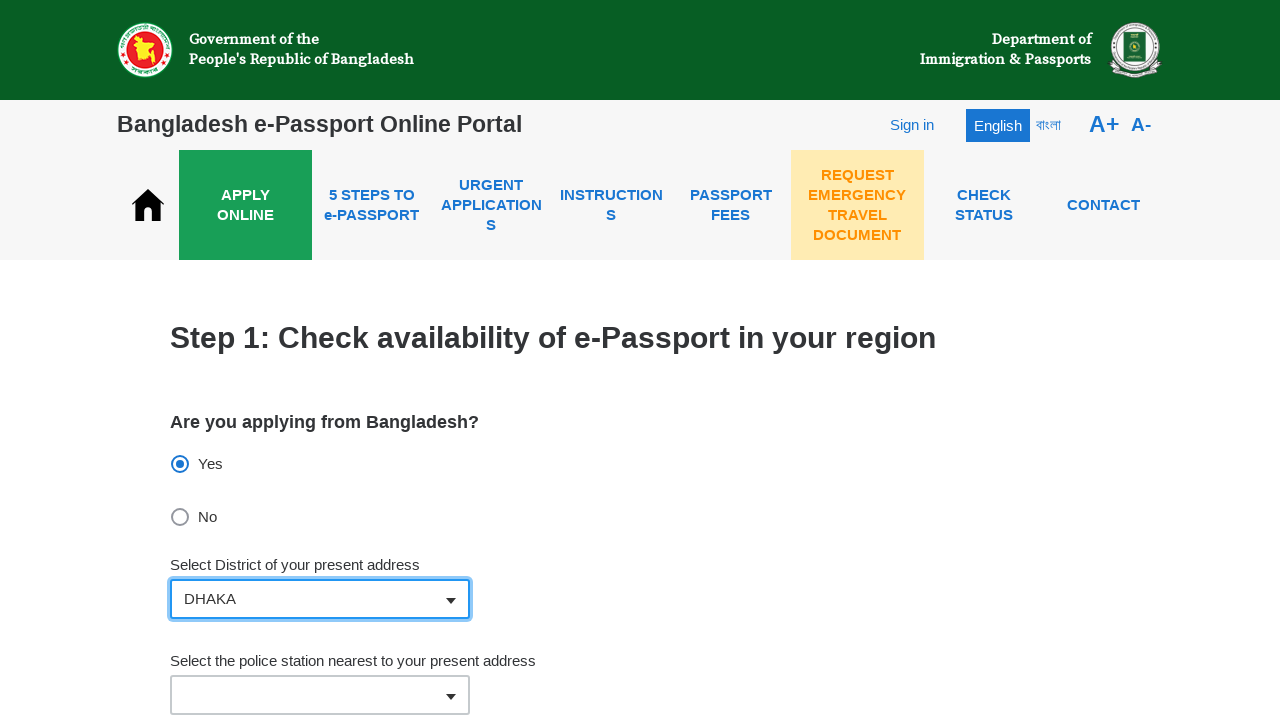

Clicked on police station input field at (300, 695) on xpath=//input[@type='text'] >> nth=1
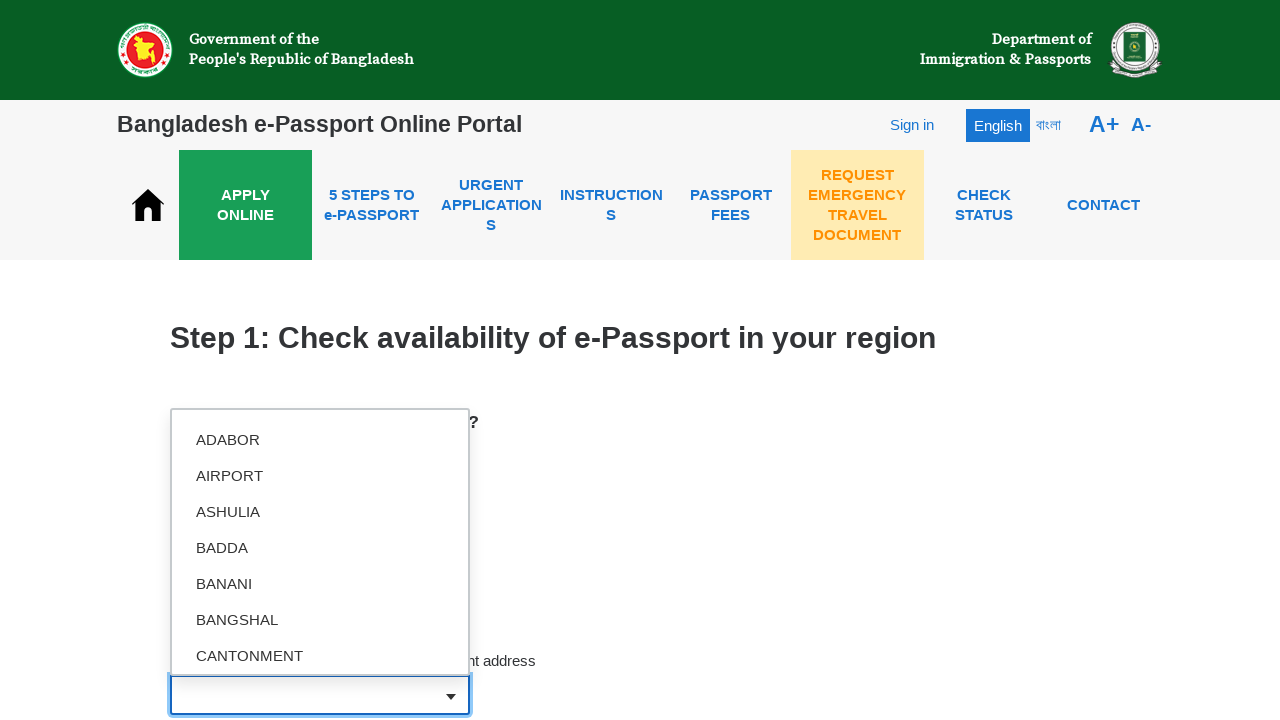

Typed 'BANANI' in police station input field on xpath=//input[@type='text'] >> nth=1
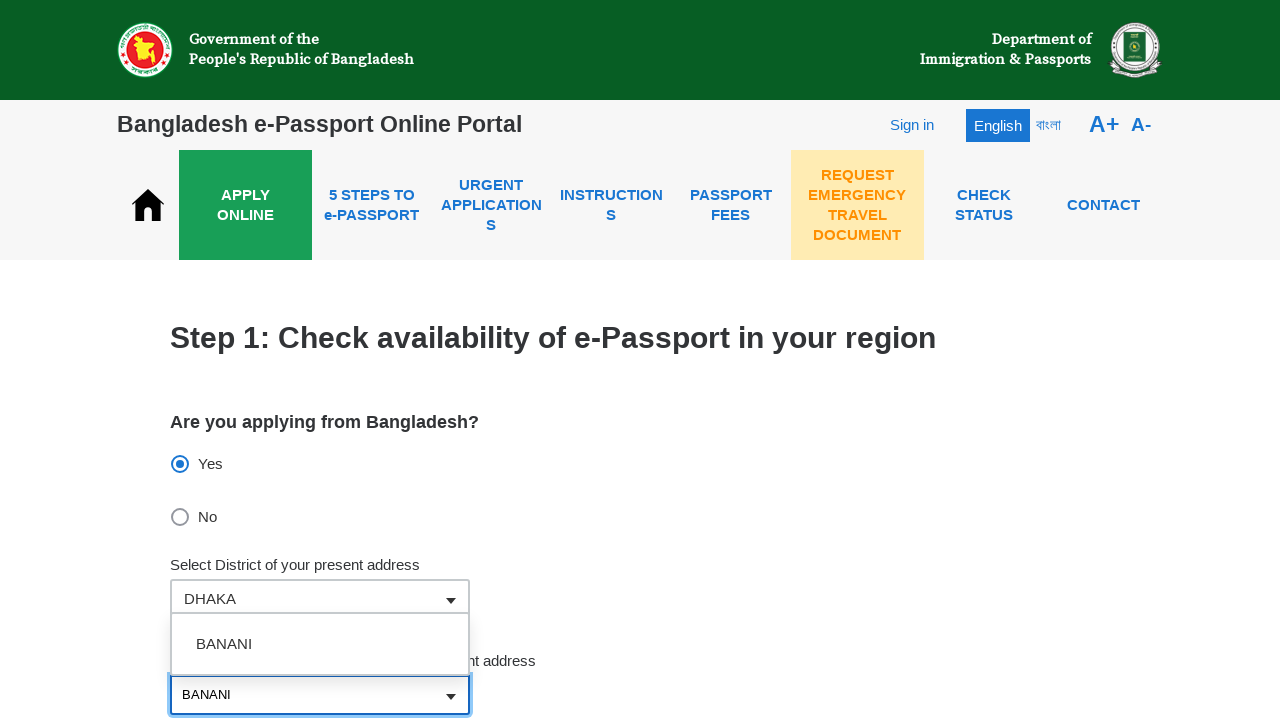

Waited for police station autocomplete suggestions to appear
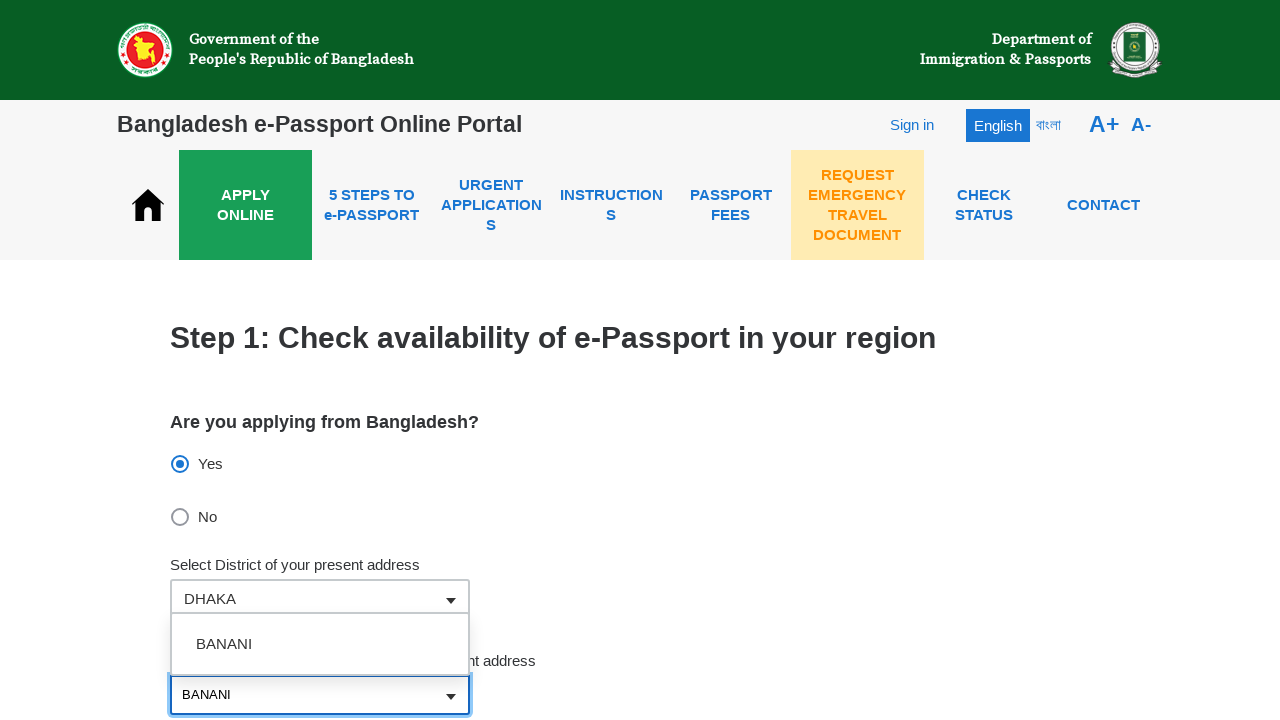

Pressed ArrowDown to select first police station suggestion
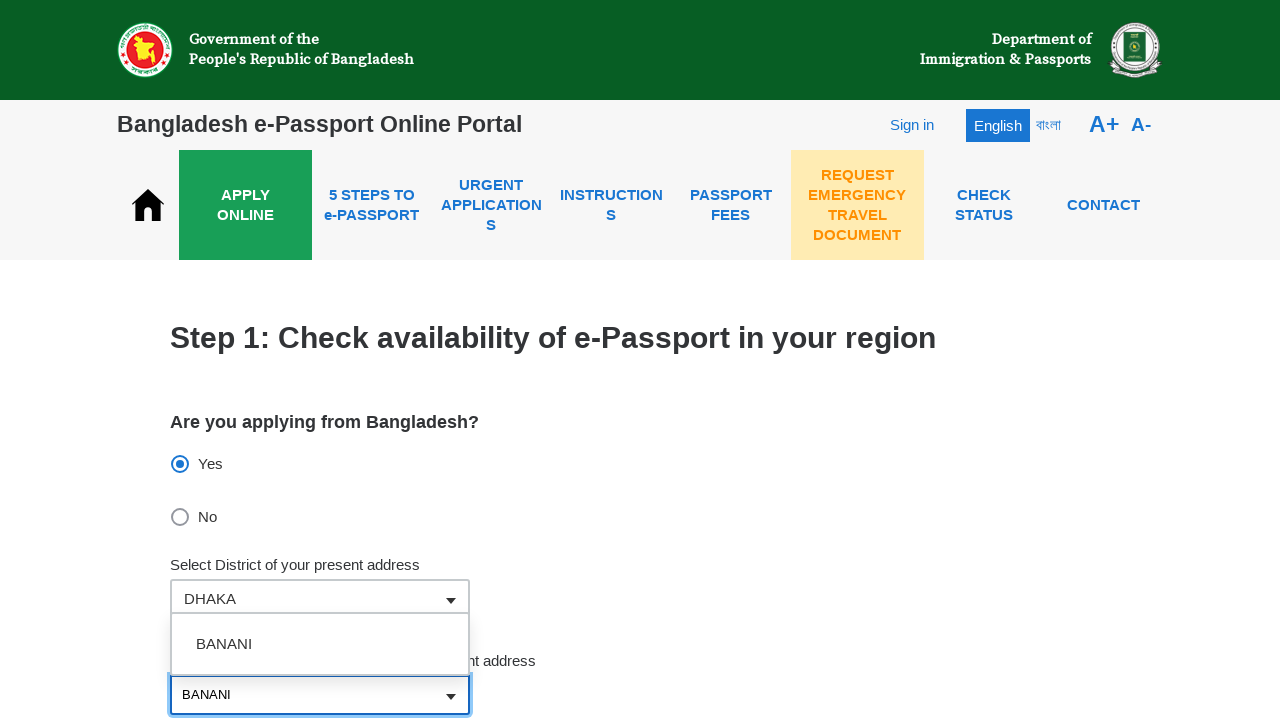

Pressed Enter to confirm BANANI police station selection
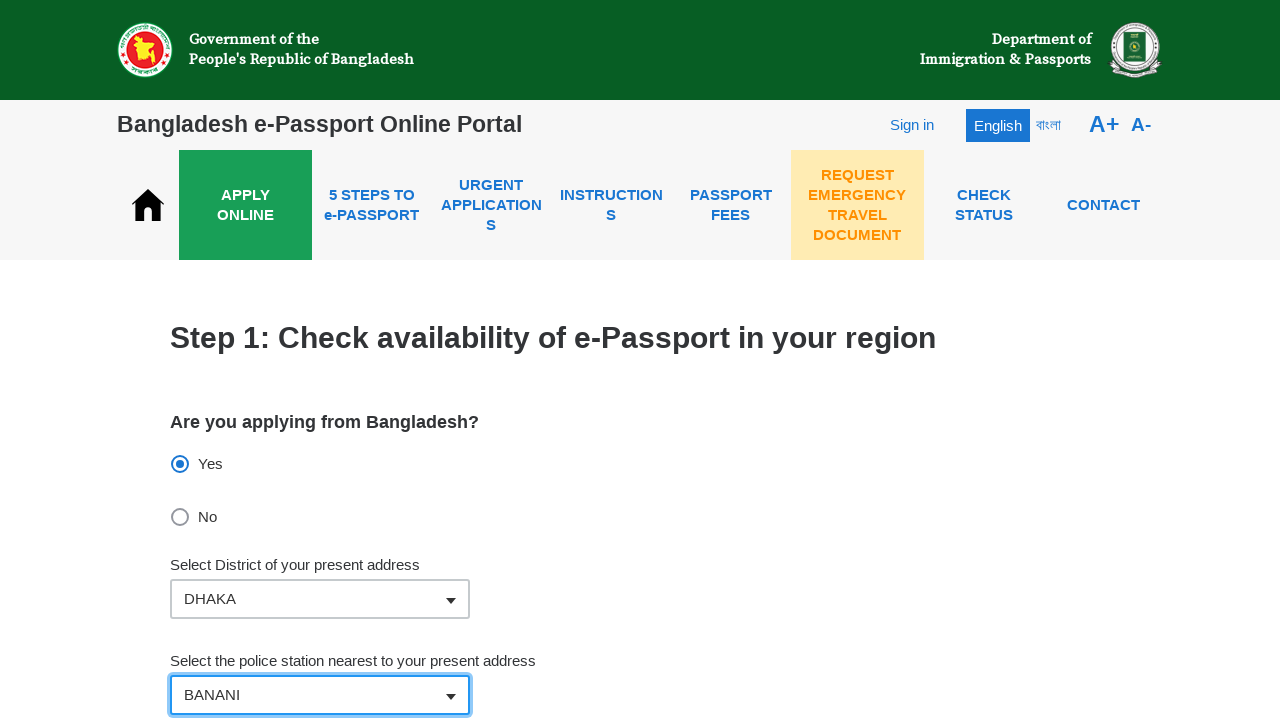

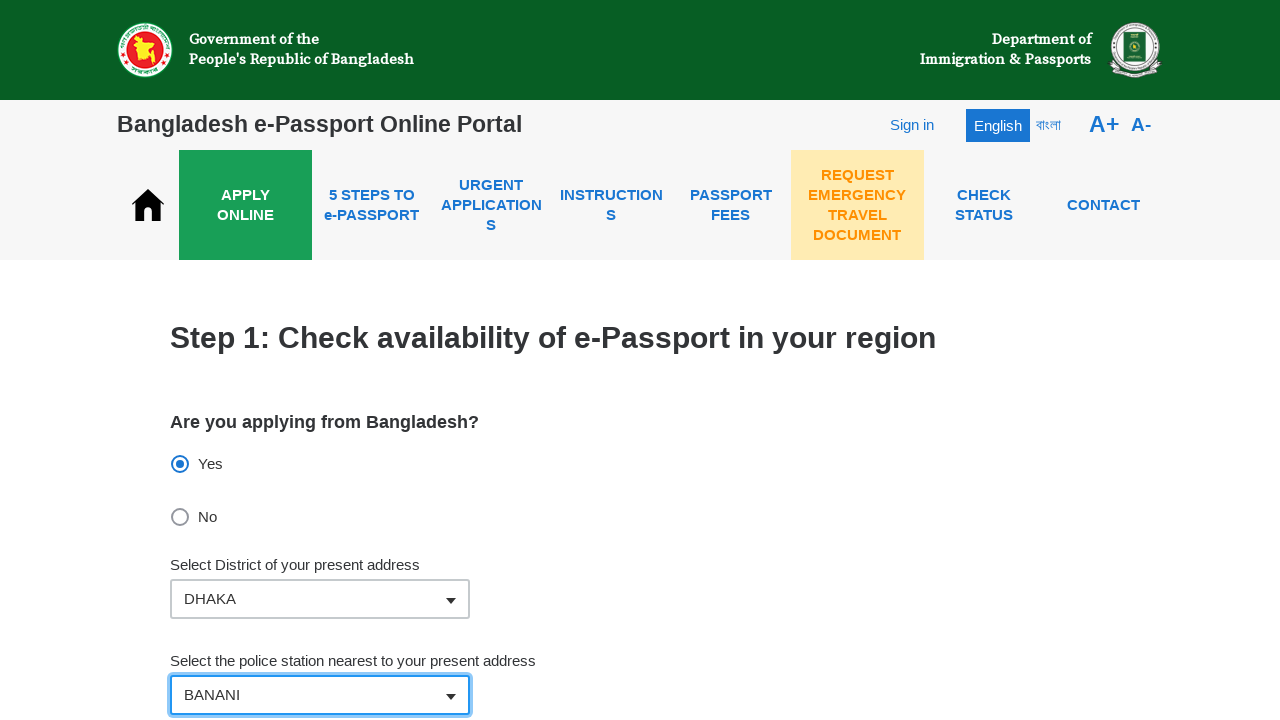